Tests navigation to the text-box page by clicking the first menu item and verifying the URL

Starting URL: https://demoqa.com/elements

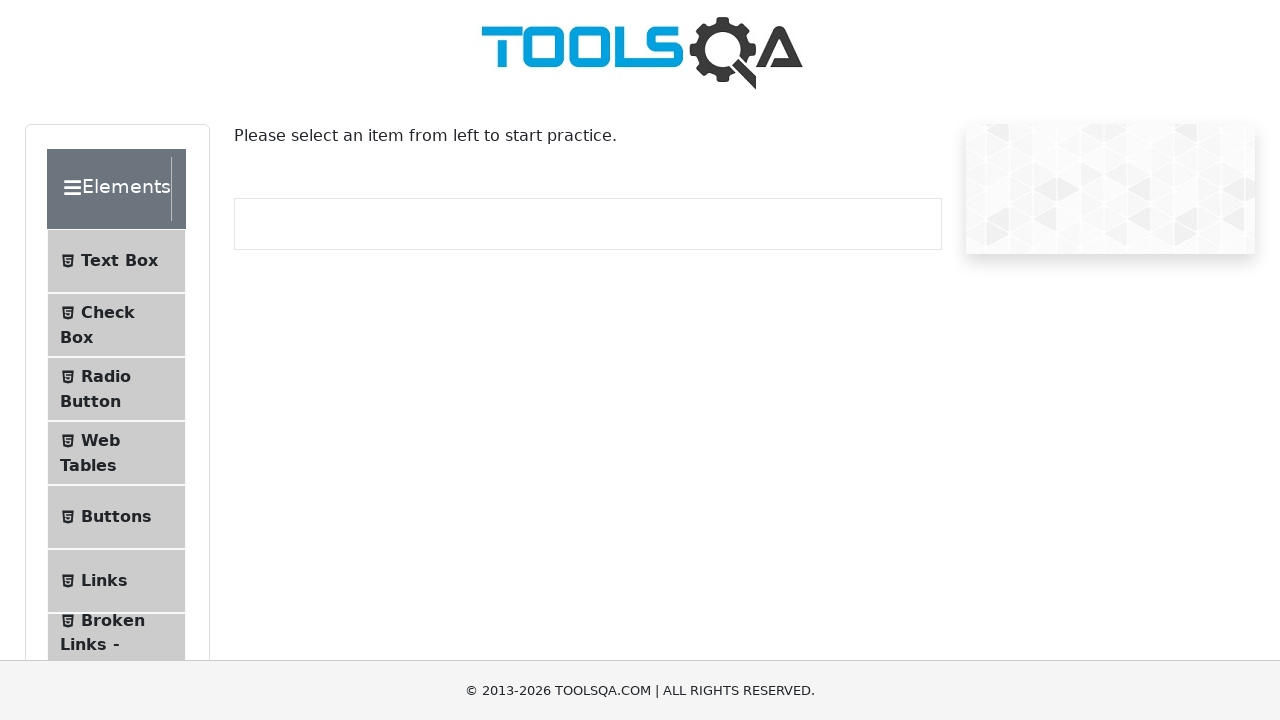

Clicked the first menu item (Text Box) at (116, 261) on #item-0
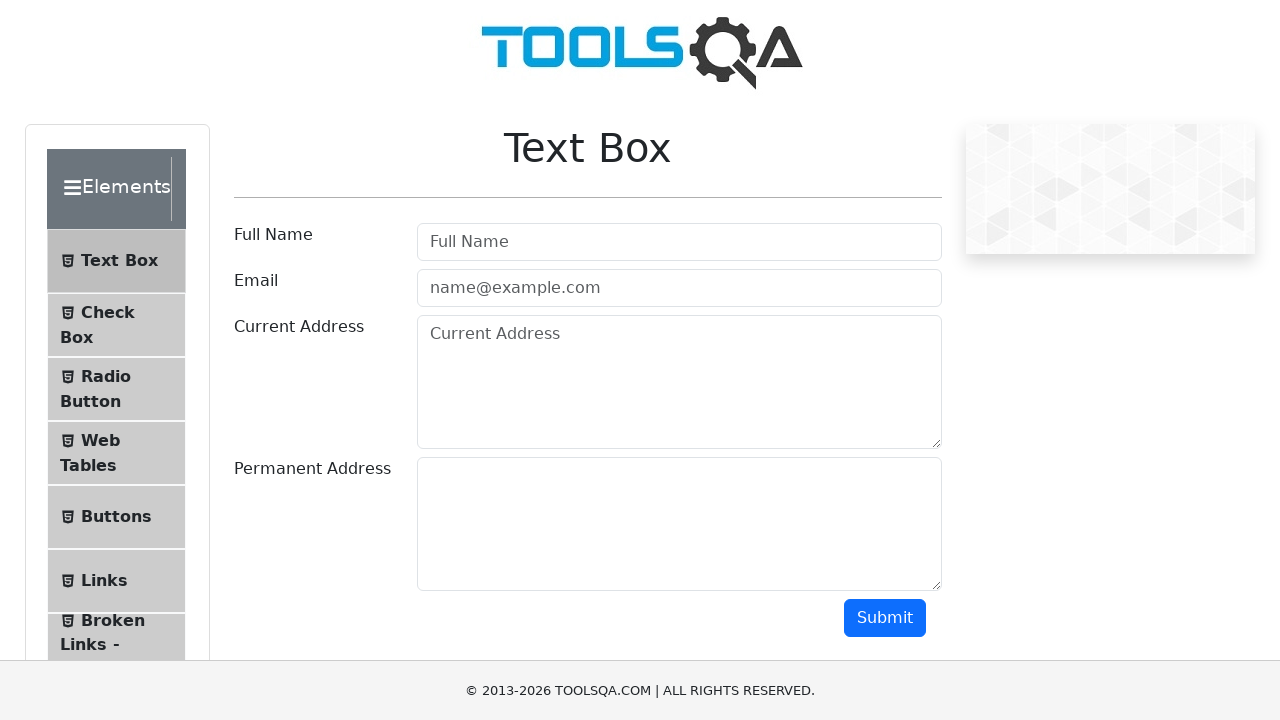

Verified navigation to '/text-box' URL
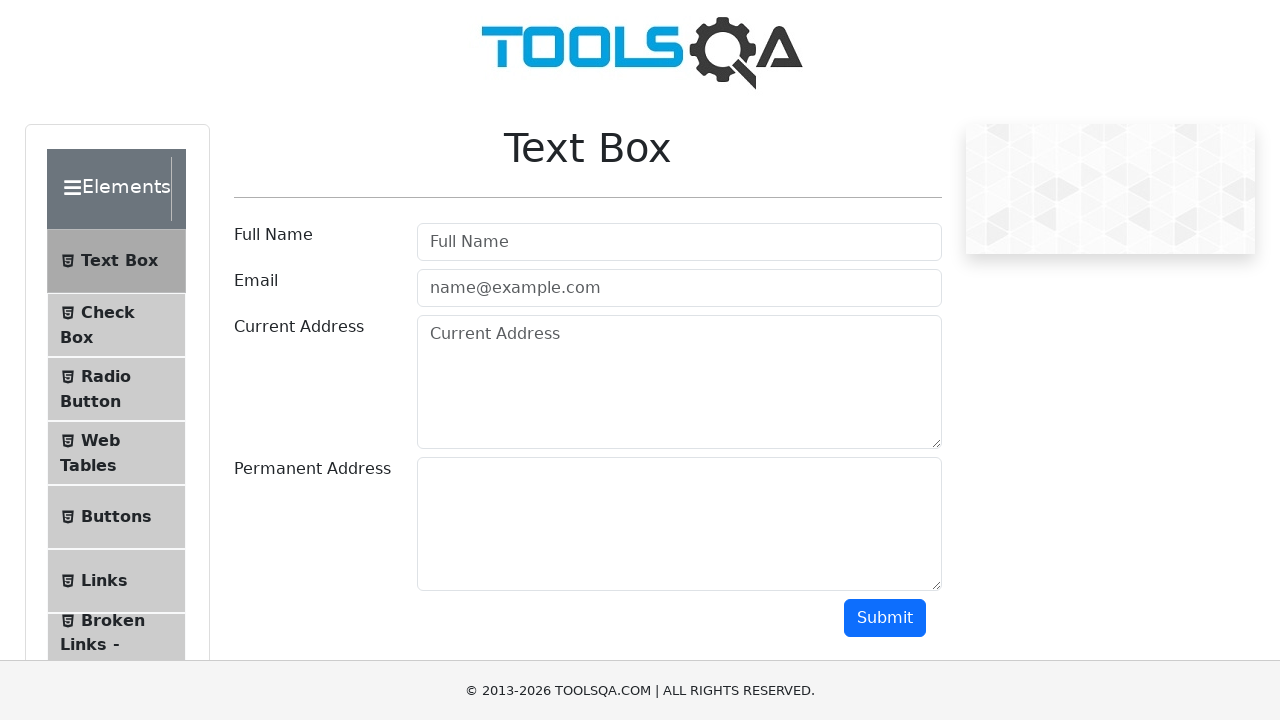

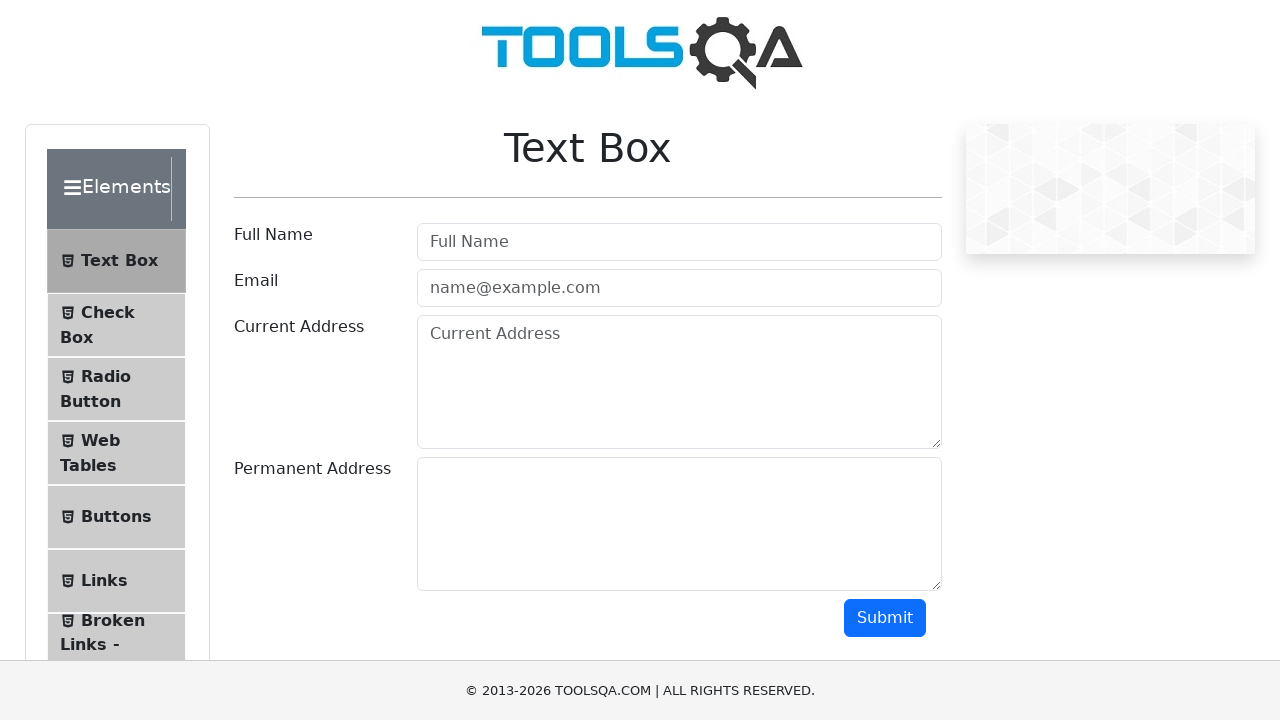